Navigates to the Udemy homepage and waits for the page to load

Starting URL: https://www.udemy.com/

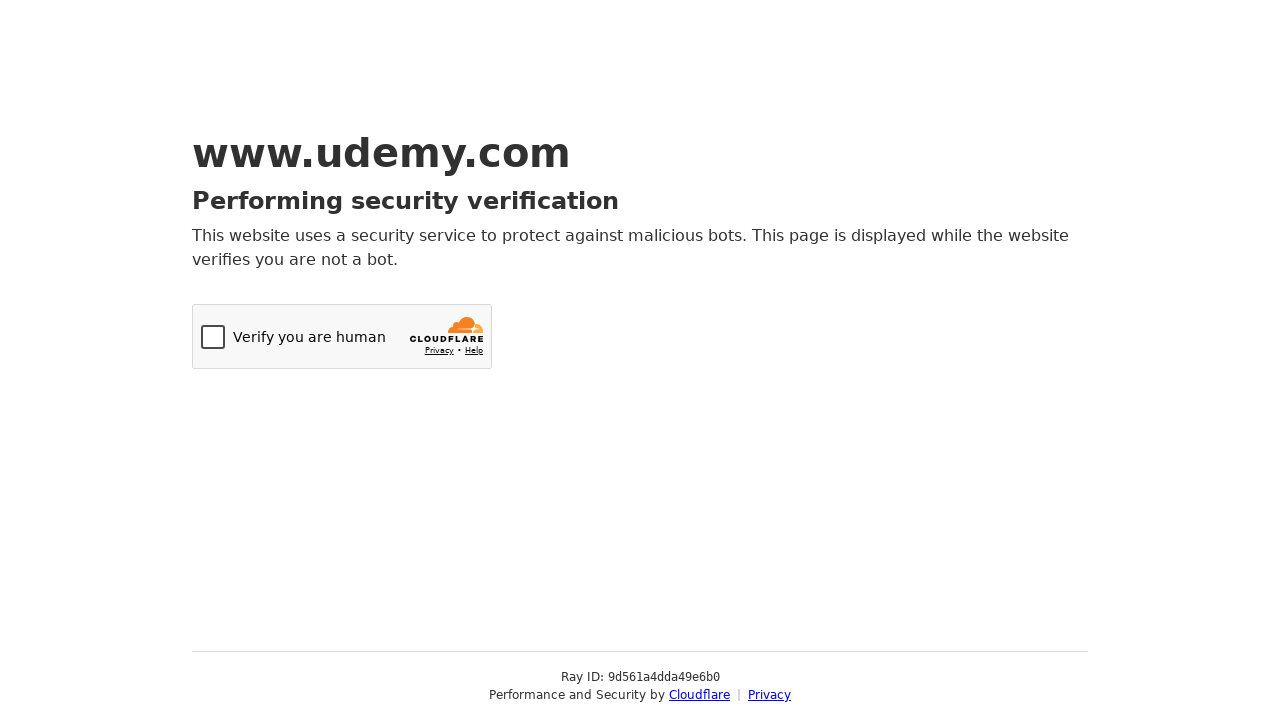

Navigated to Udemy homepage
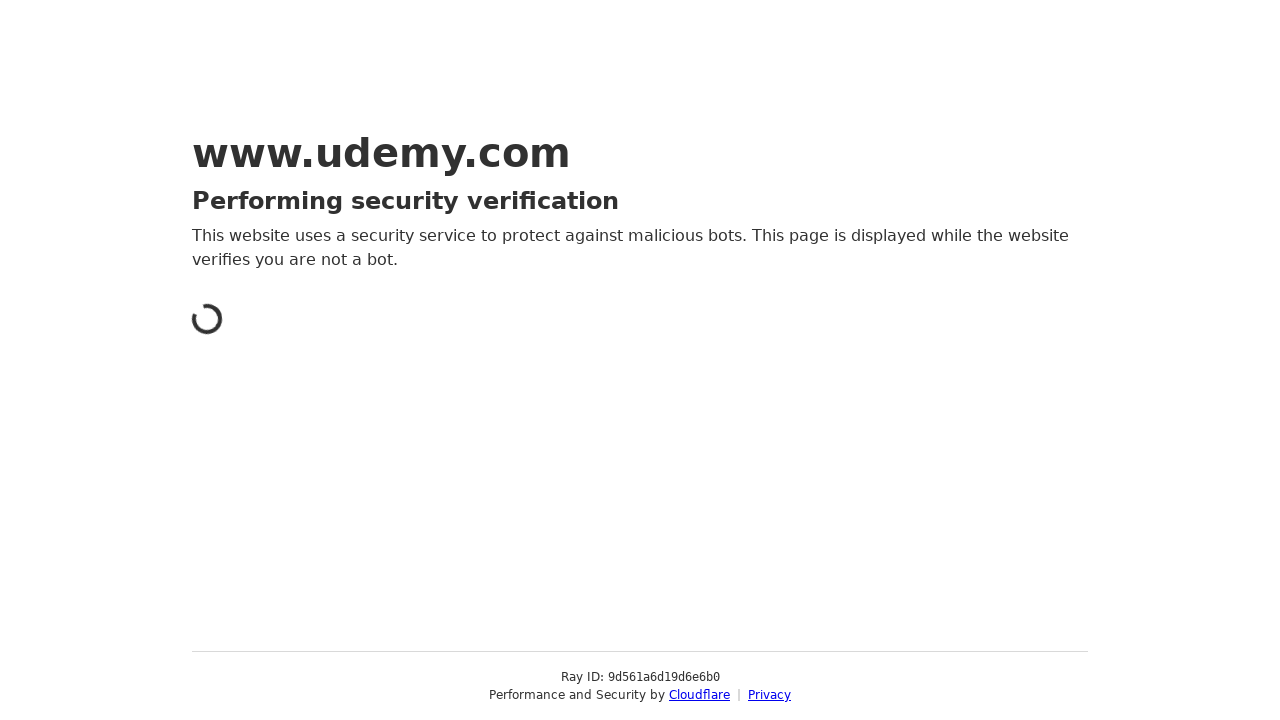

Udemy homepage fully loaded (network idle)
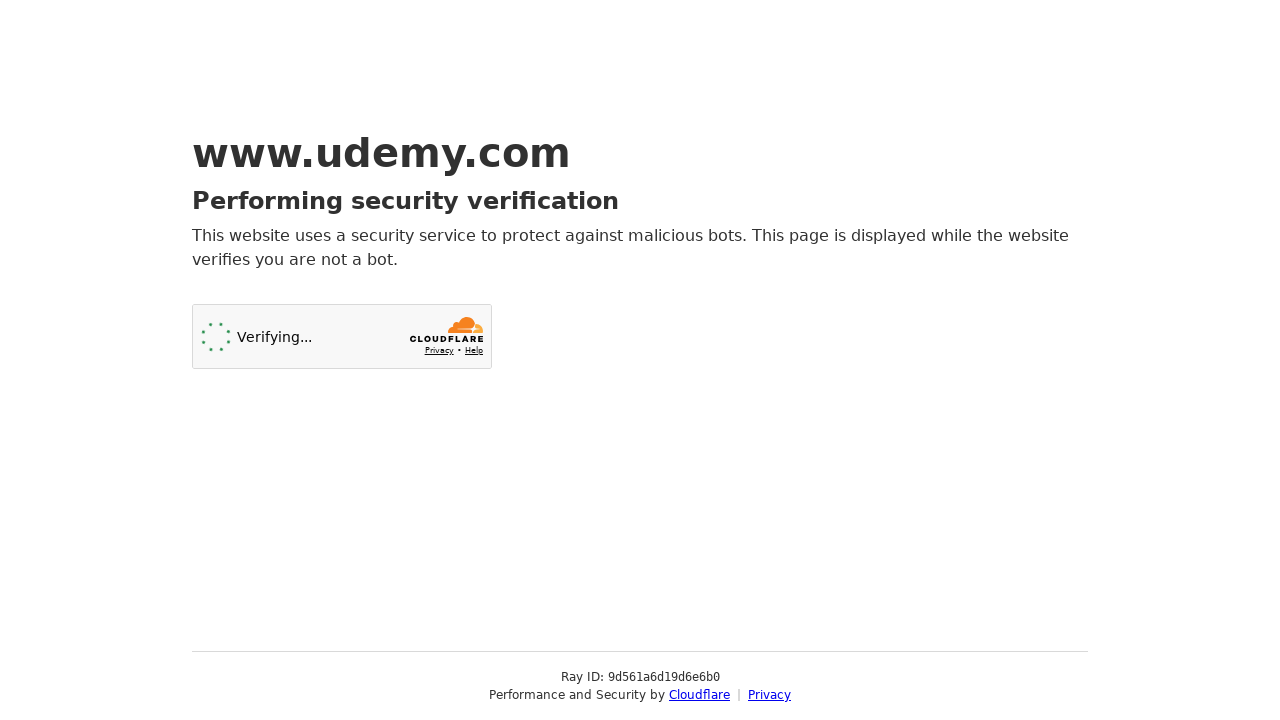

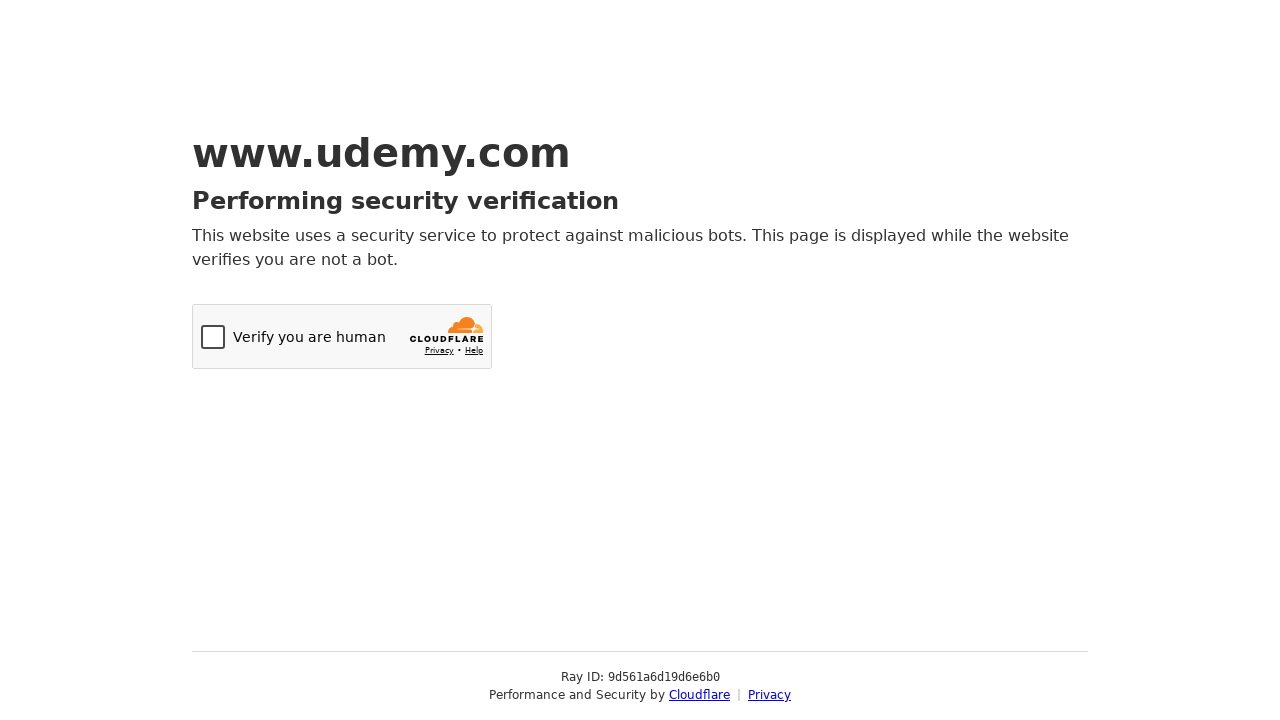